Tests multi-select dropdown functionality by selecting multiple options from a dropdown element

Starting URL: https://trytestingthis.netlify.app/

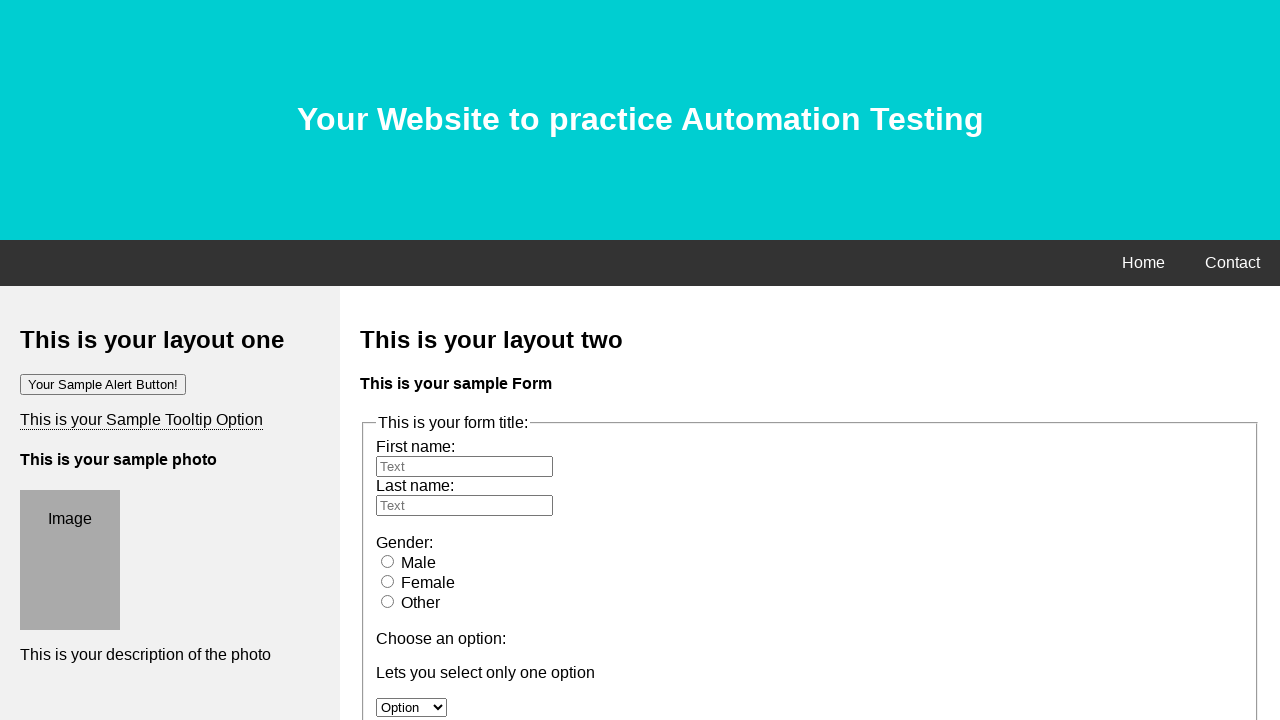

Clicked on multi-select dropdown to open it at (404, 361) on #owc
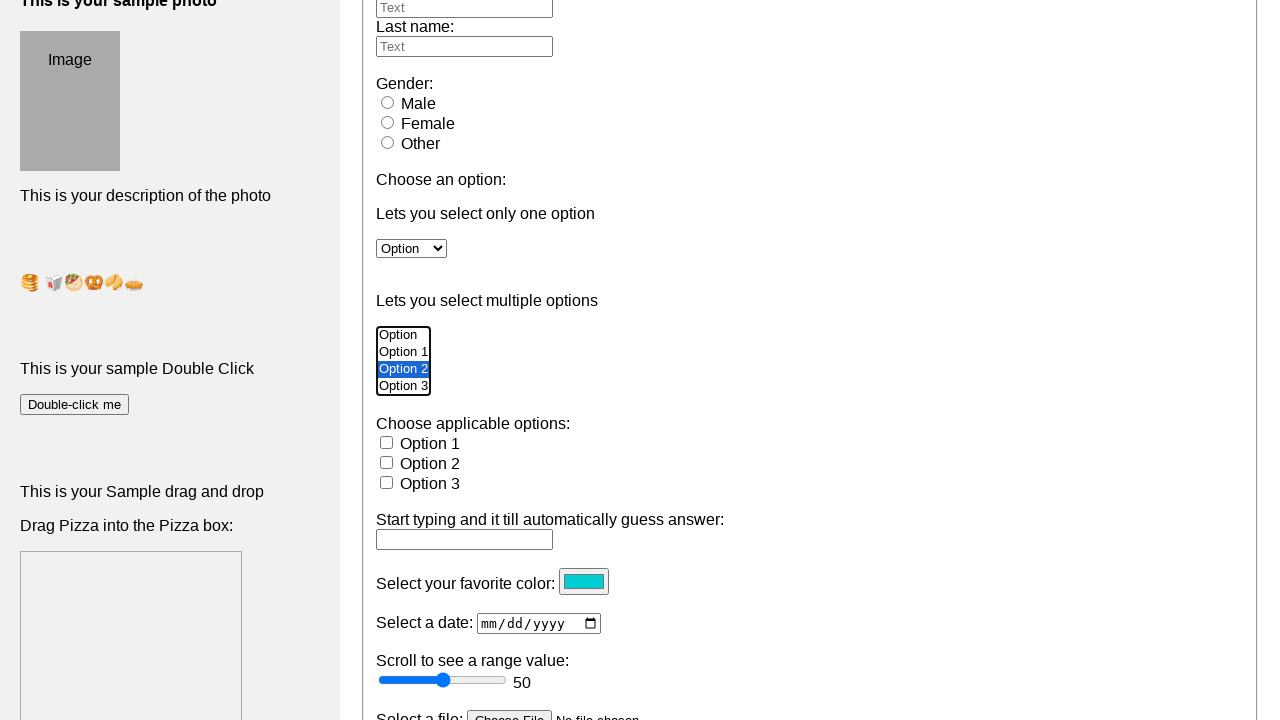

Selected 'option 1' from dropdown on #owc
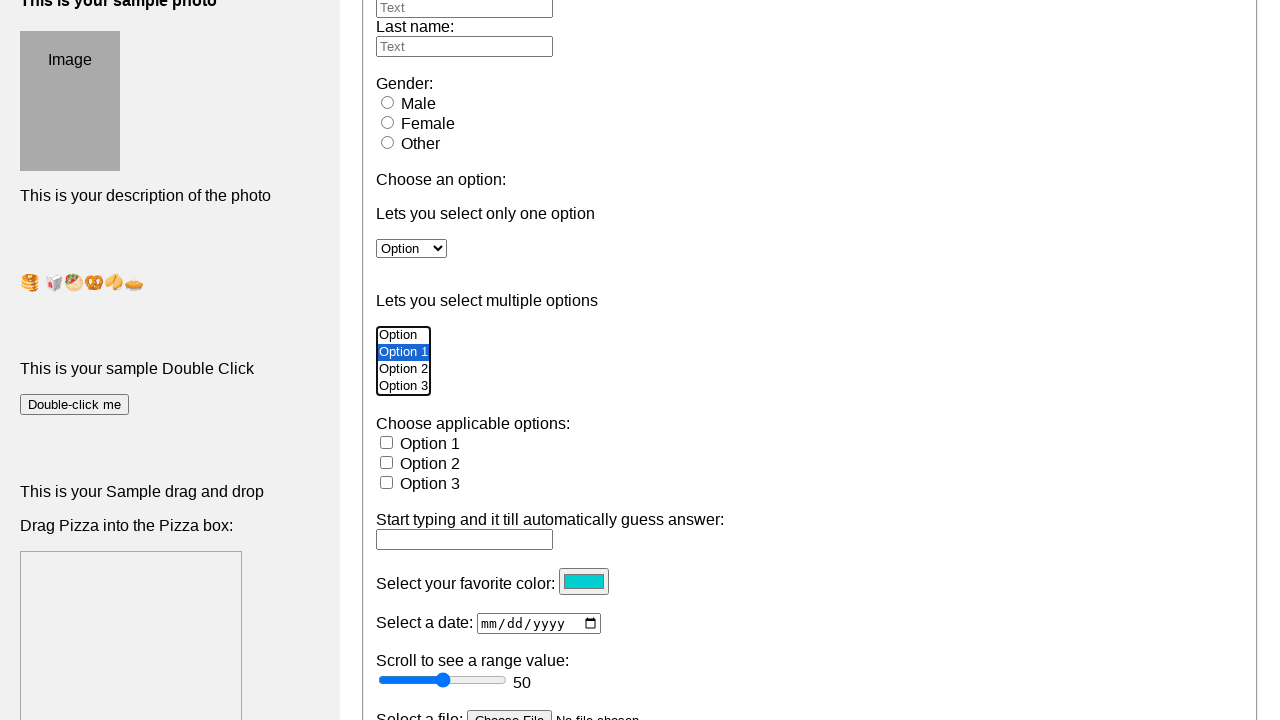

Selected 'option 2' from dropdown on #owc
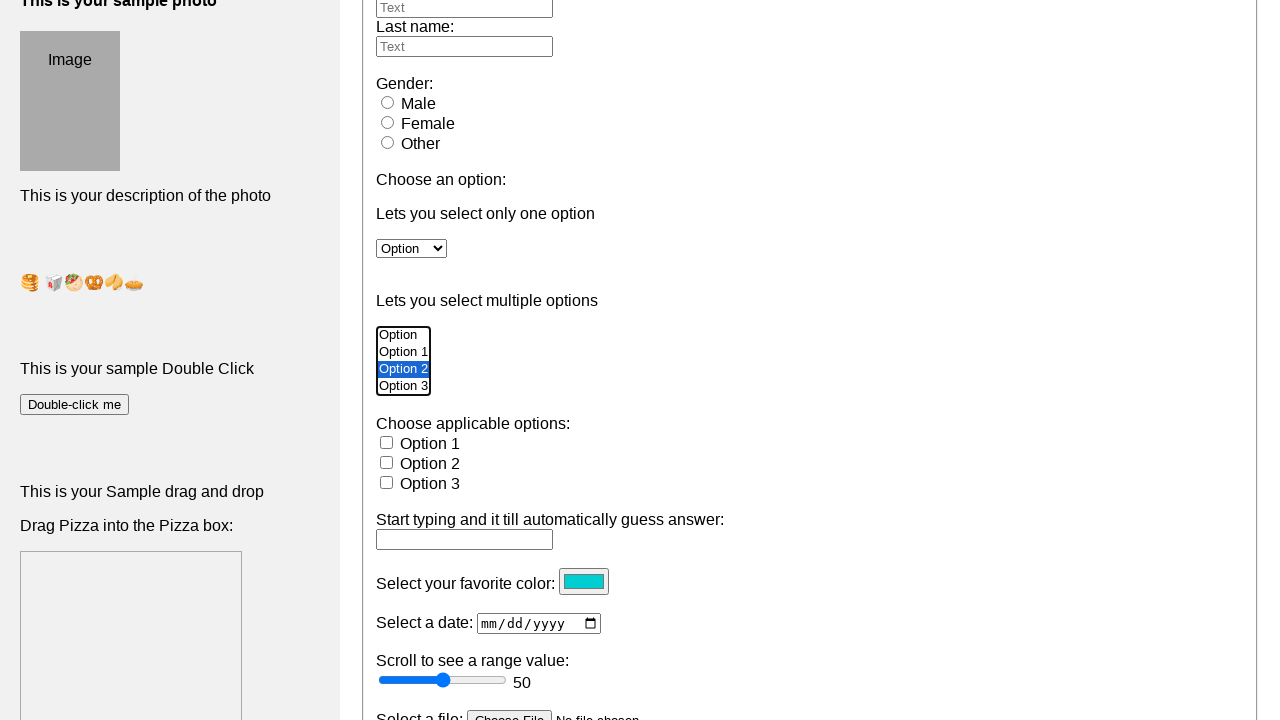

Selected 'option 3' from dropdown on #owc
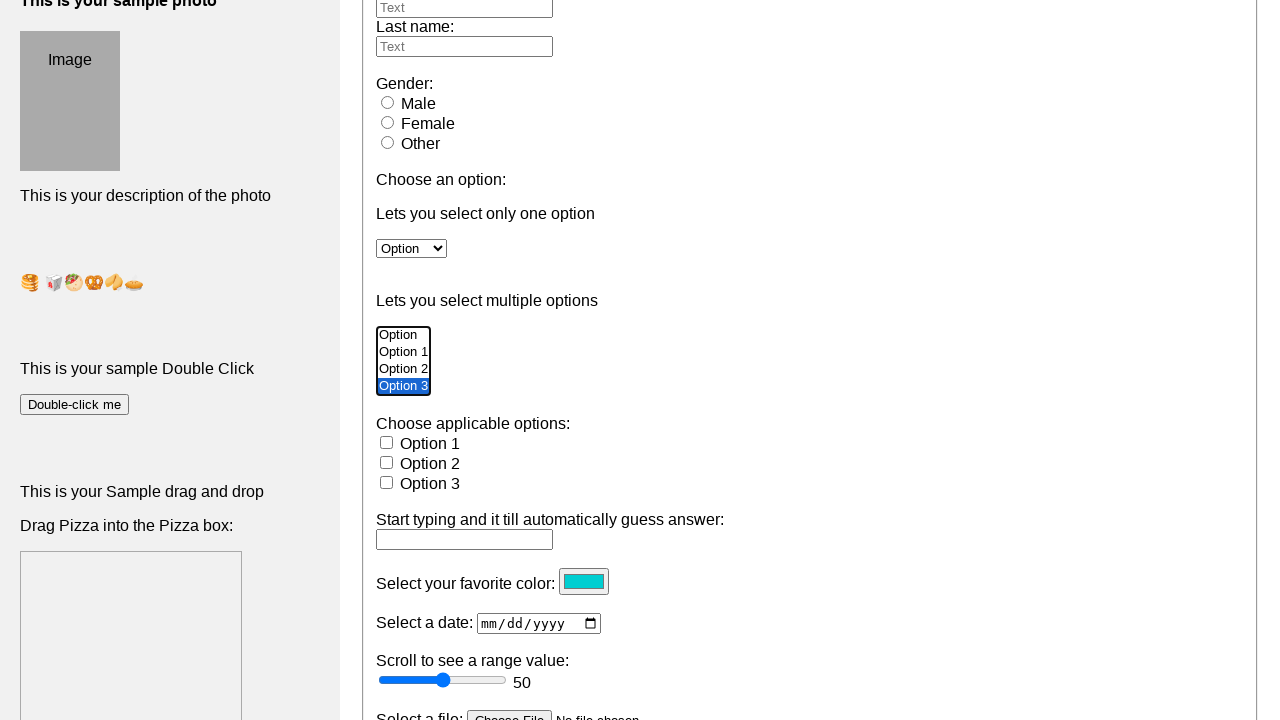

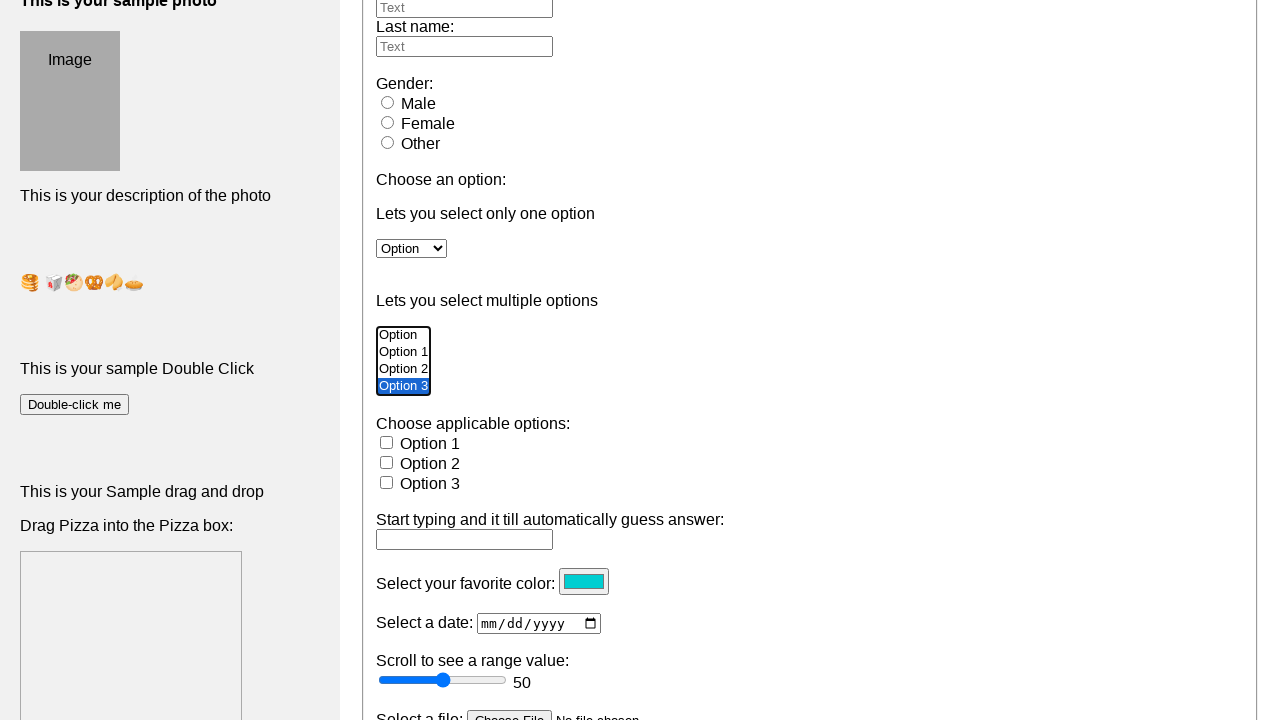